Tests dropdown selection functionality by selecting different options using various methods (by index and by visible text)

Starting URL: https://www.selenium.dev/selenium/web/web-form.html

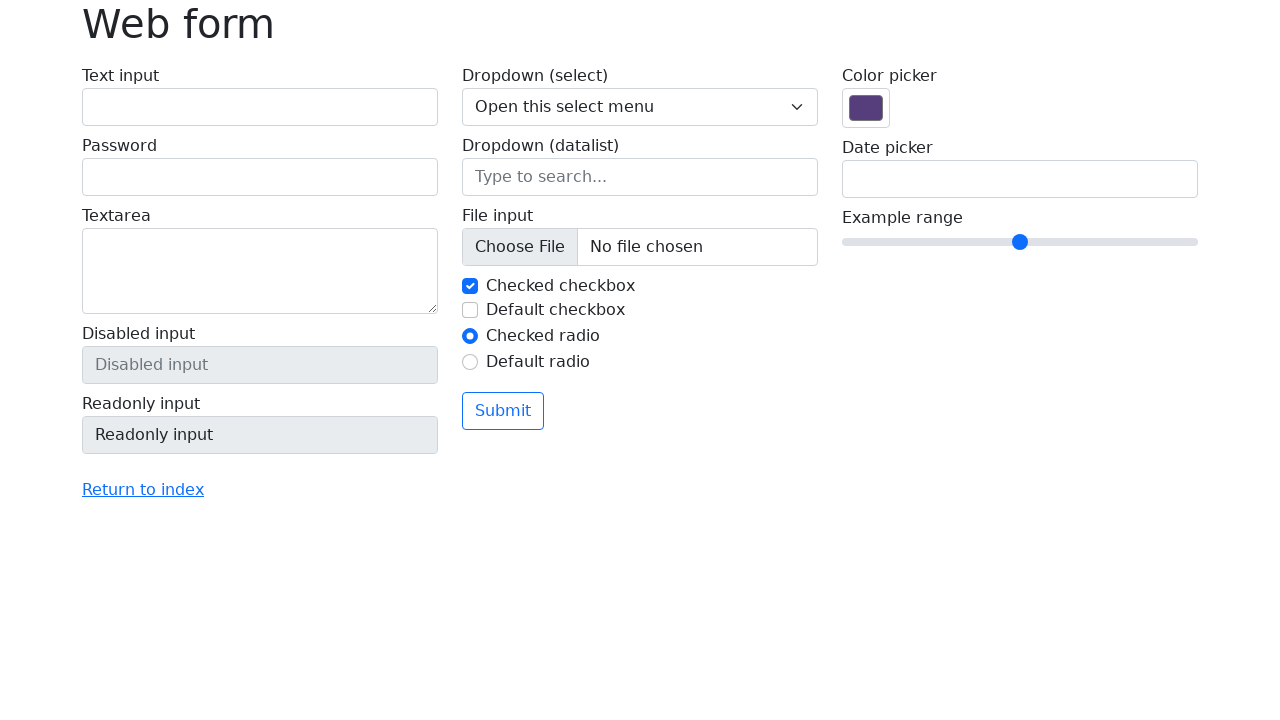

Located the dropdown select element
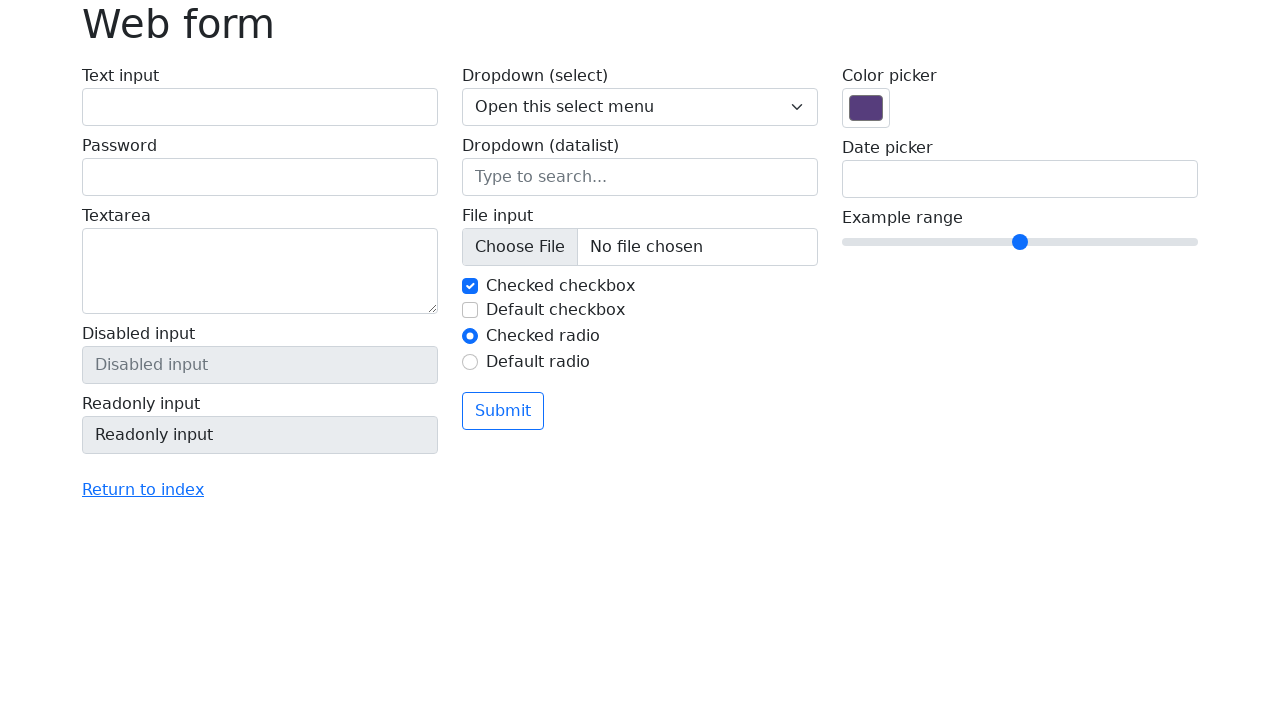

Selected dropdown option 'One' by label on select[name='my-select']
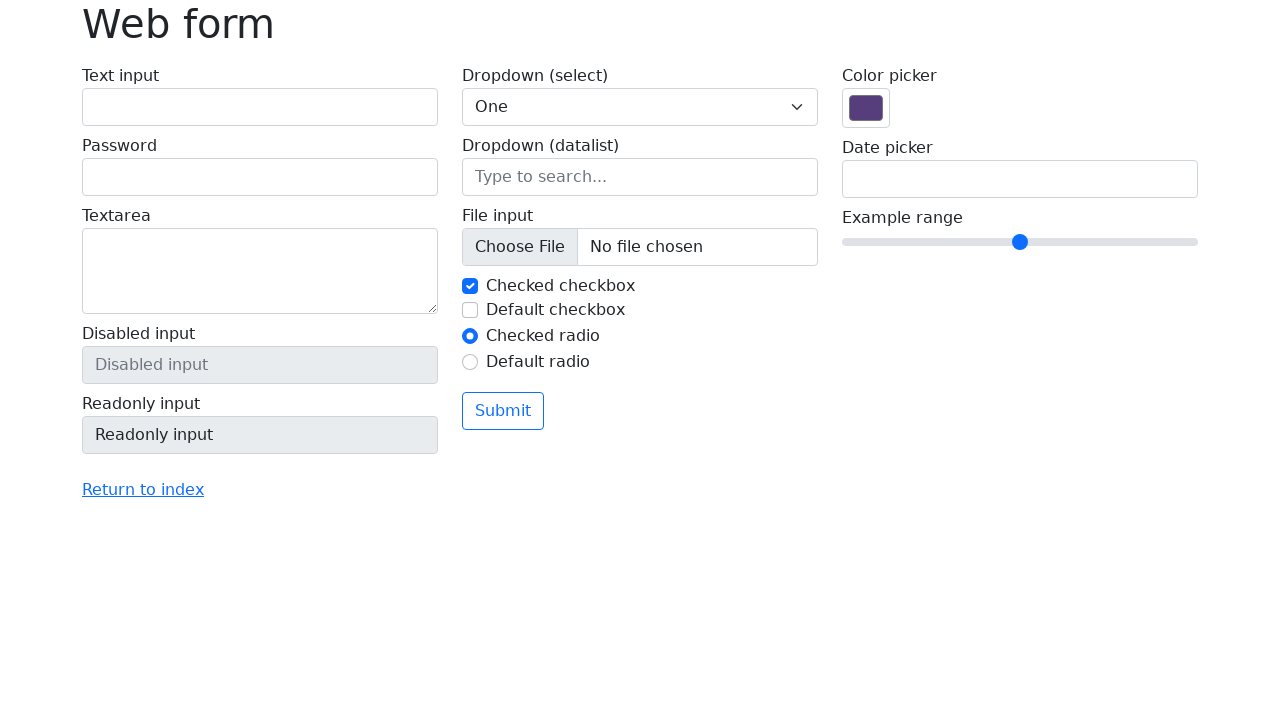

Selected dropdown option 'Two' by label on select[name='my-select']
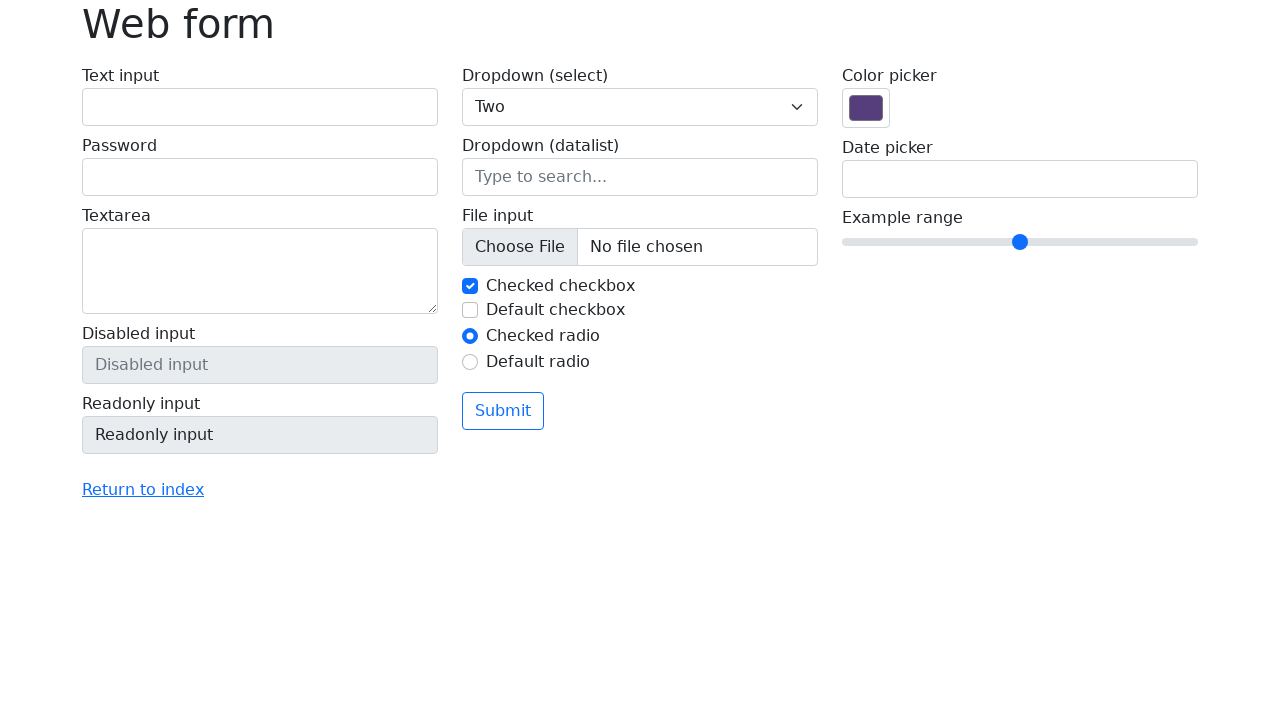

Selected dropdown option at index 3 (Three) on select[name='my-select']
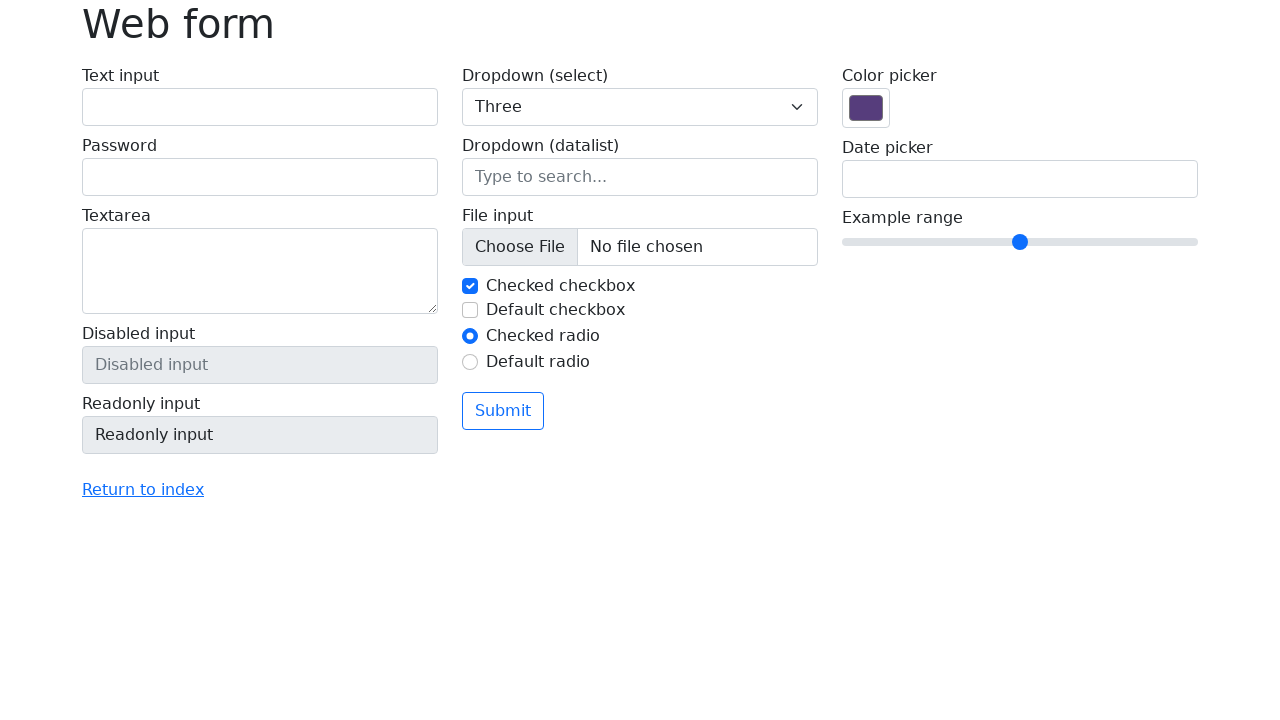

Selected dropdown option 'One' again using page.select_option() on select[name='my-select']
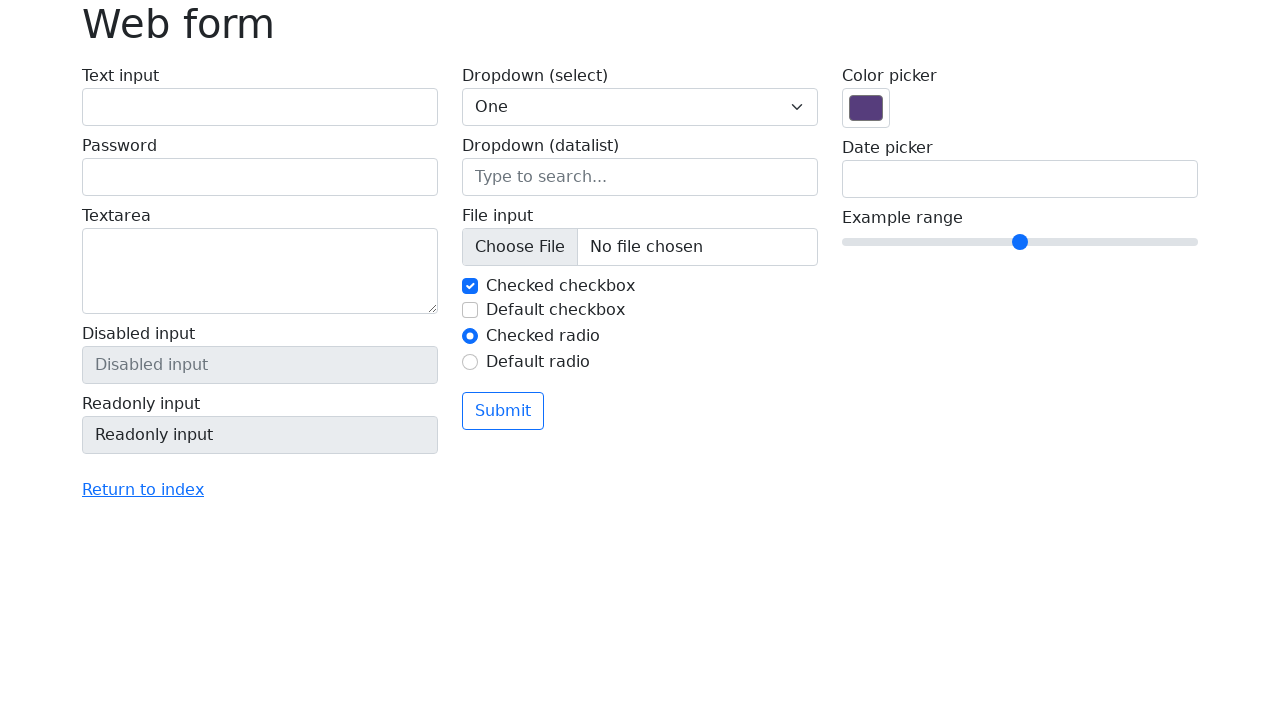

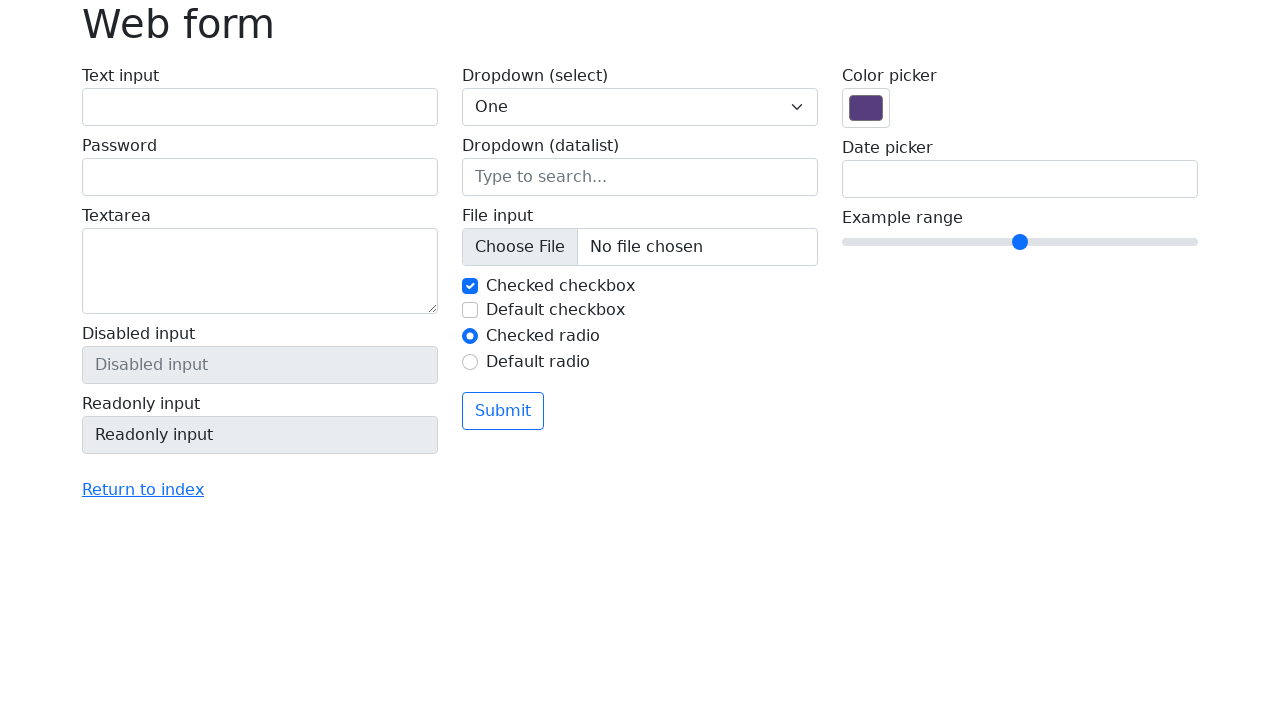